Tests the login form error handling by clicking the login button without entering any credentials, then verifies that the appropriate error message "Username is required" is displayed.

Starting URL: https://www.saucedemo.com/

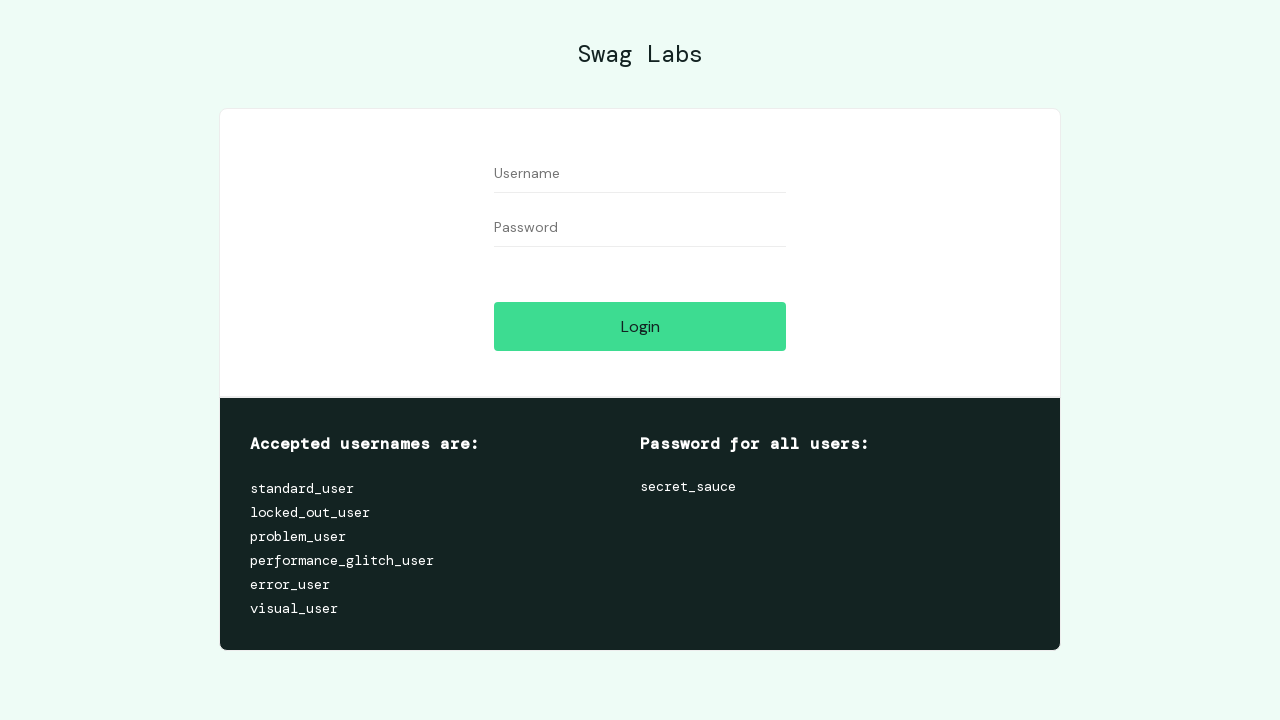

Set viewport size to 734x852
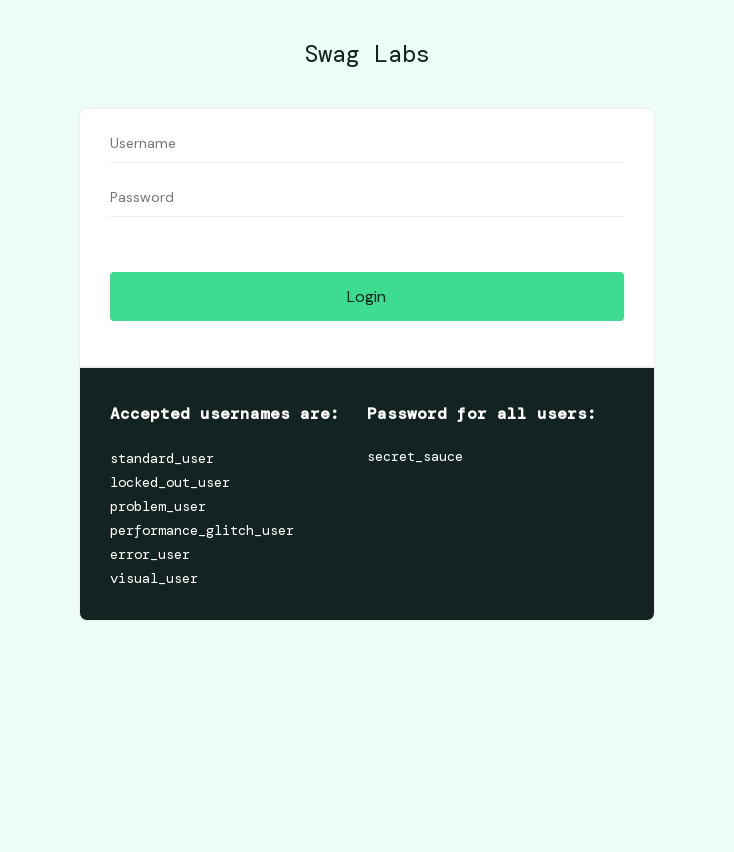

Clicked login button without entering credentials at (367, 296) on [data-test='login-button']
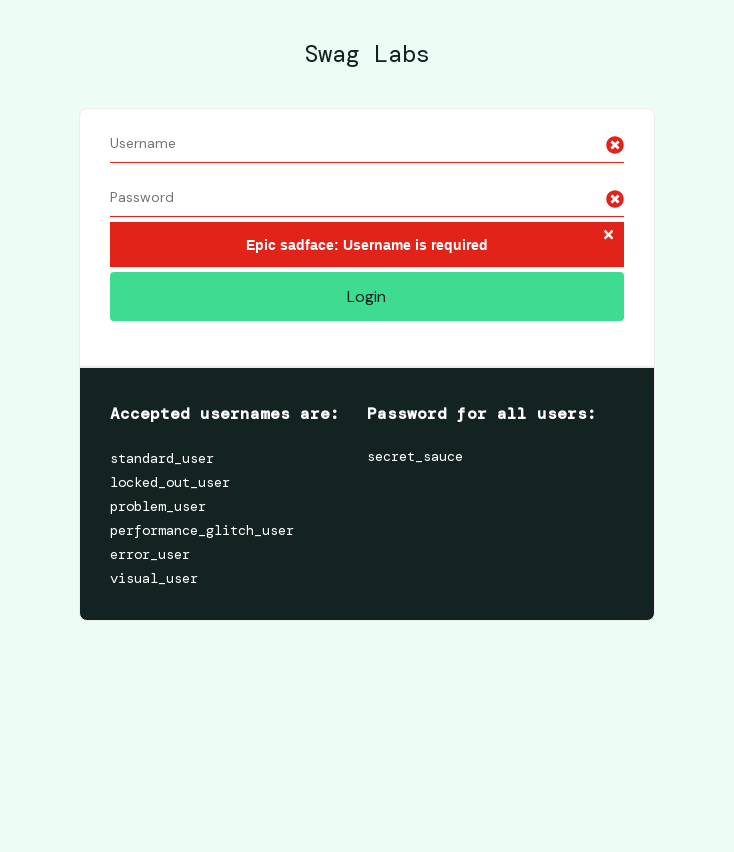

Located error message element
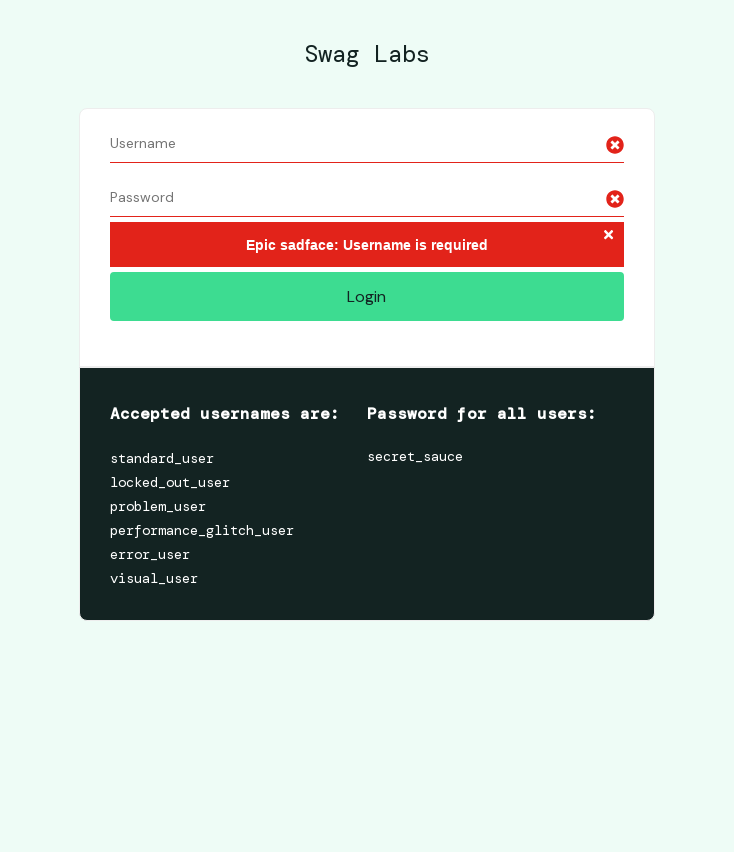

Verified error message 'Epic sadface: Username is required' is displayed
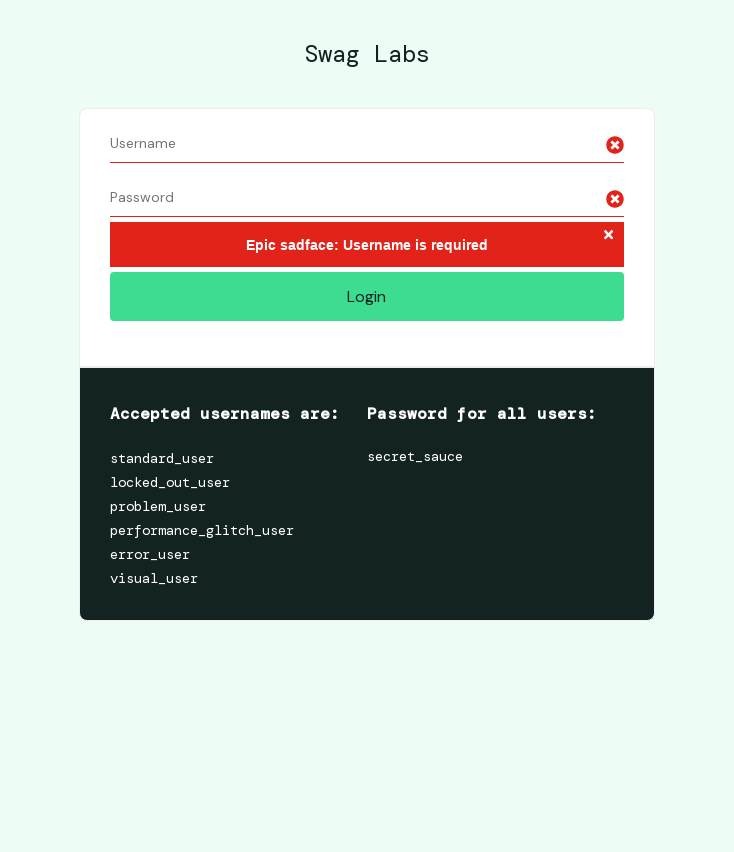

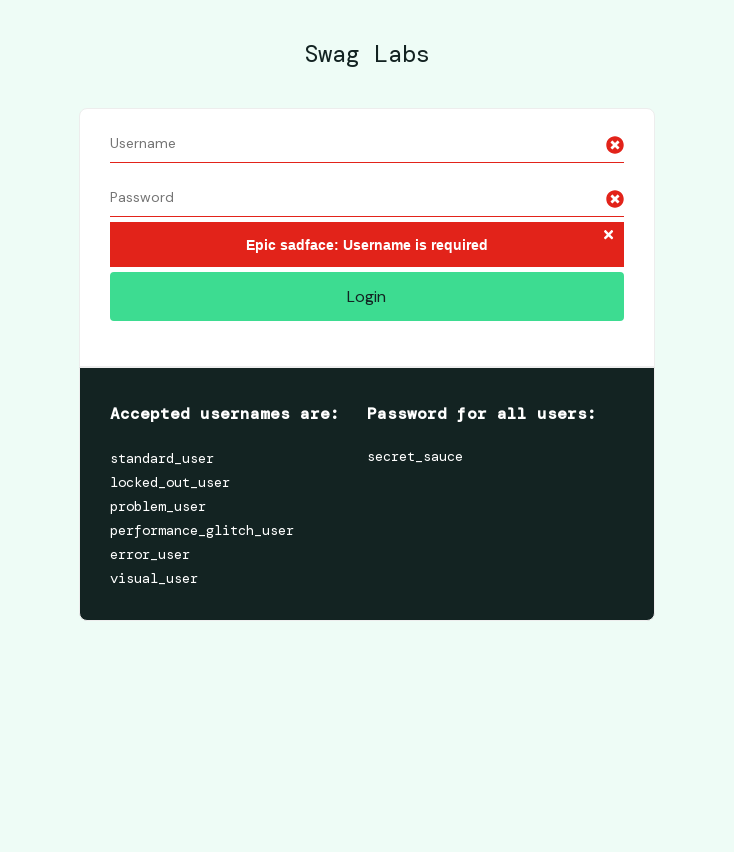